Tests iframe navigation by clicking on the iframe link and verifying content visibility

Starting URL: http://the-internet.herokuapp.com/frames

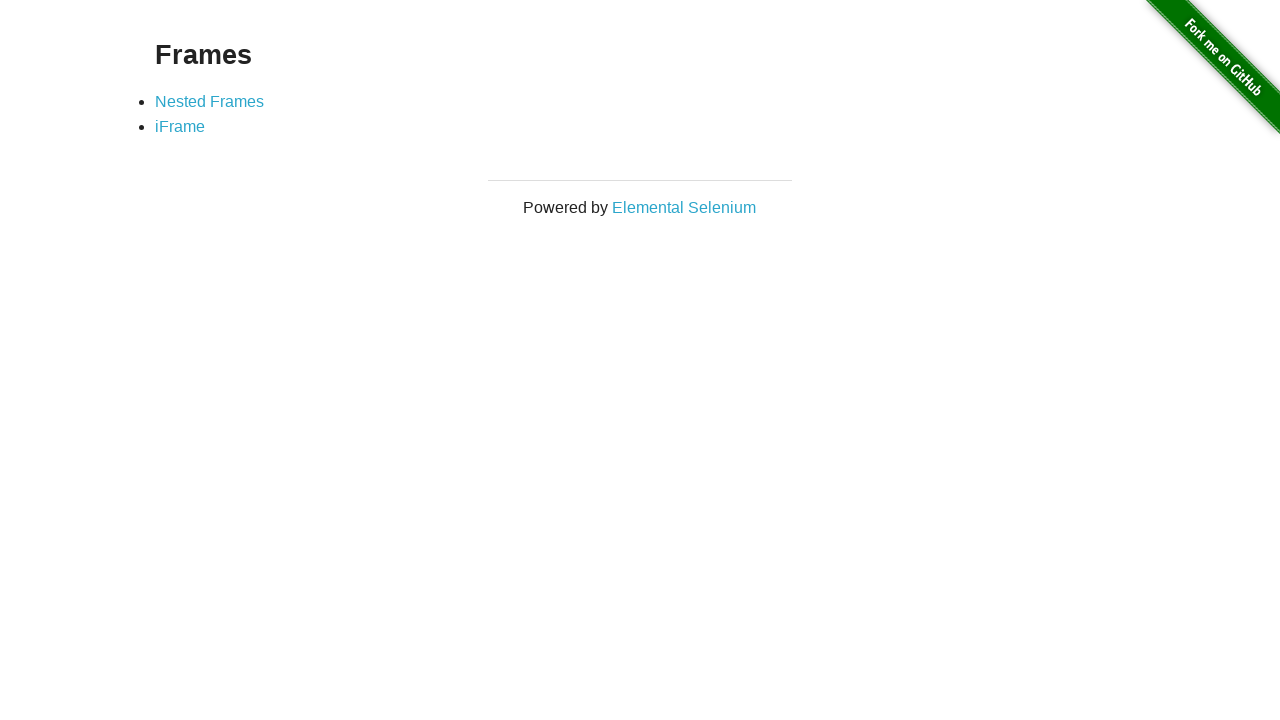

Clicked on the iframe link at (180, 127) on xpath=//a[@href='/iframe']
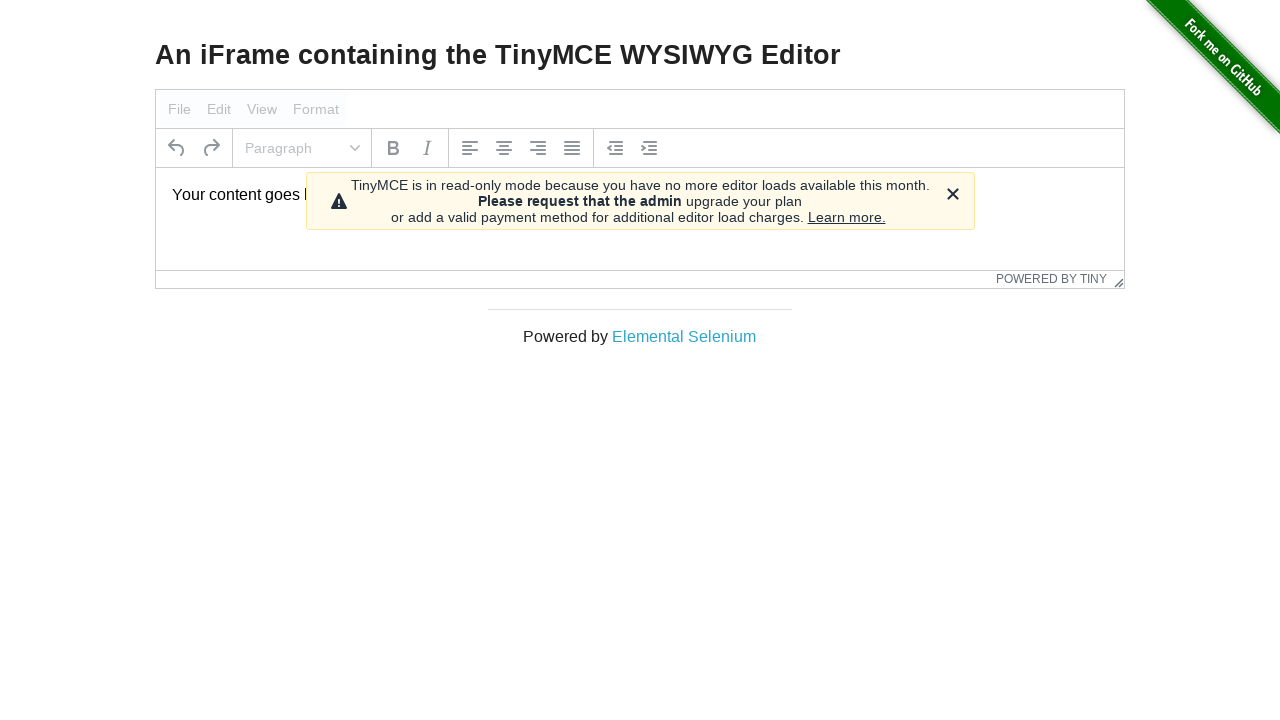

Verified iframe content 'Your content goes here.' is visible
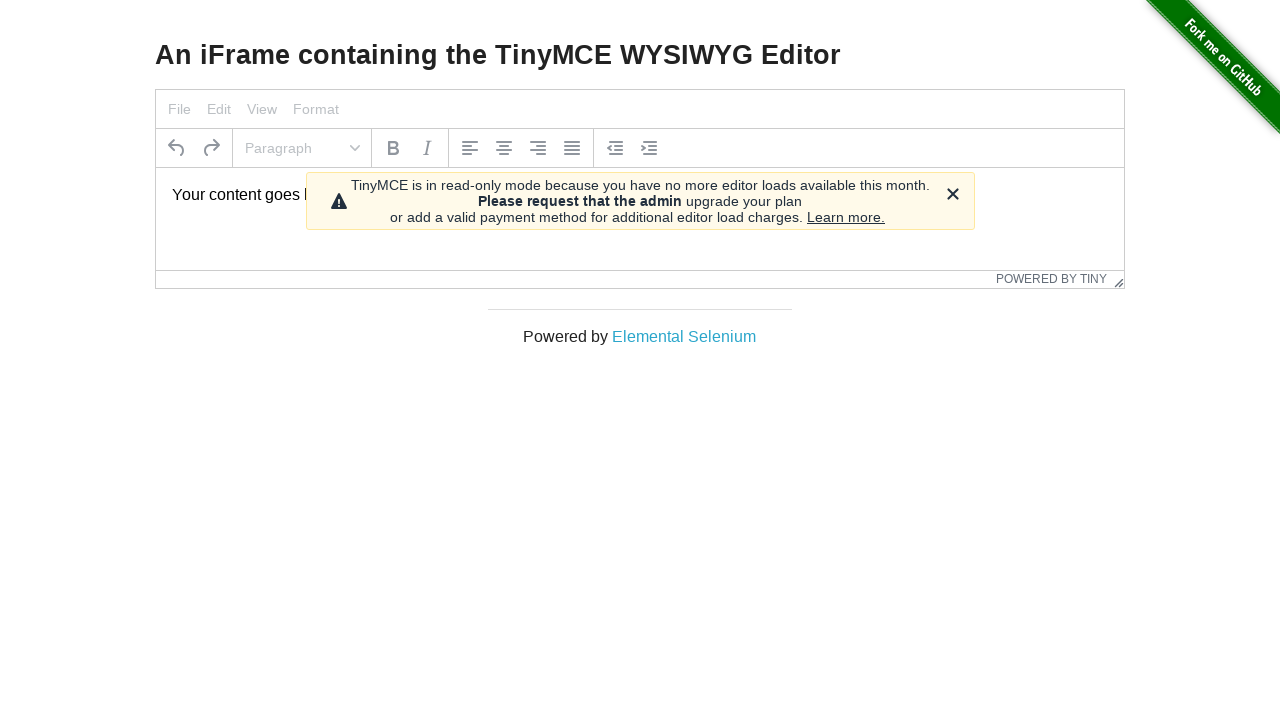

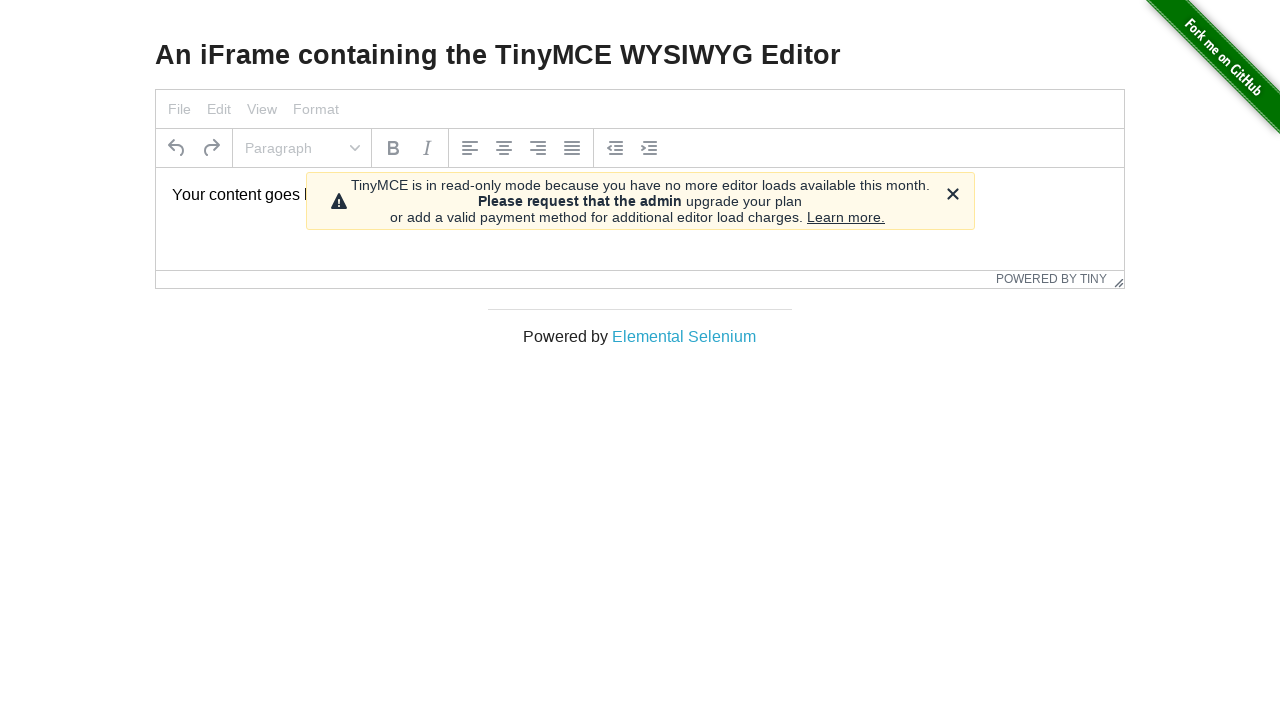